Tests an e-commerce site by searching for products with "ca" keyword, verifying search results count, and adding a product to cart

Starting URL: https://rahulshettyacademy.com/seleniumPractise/#/

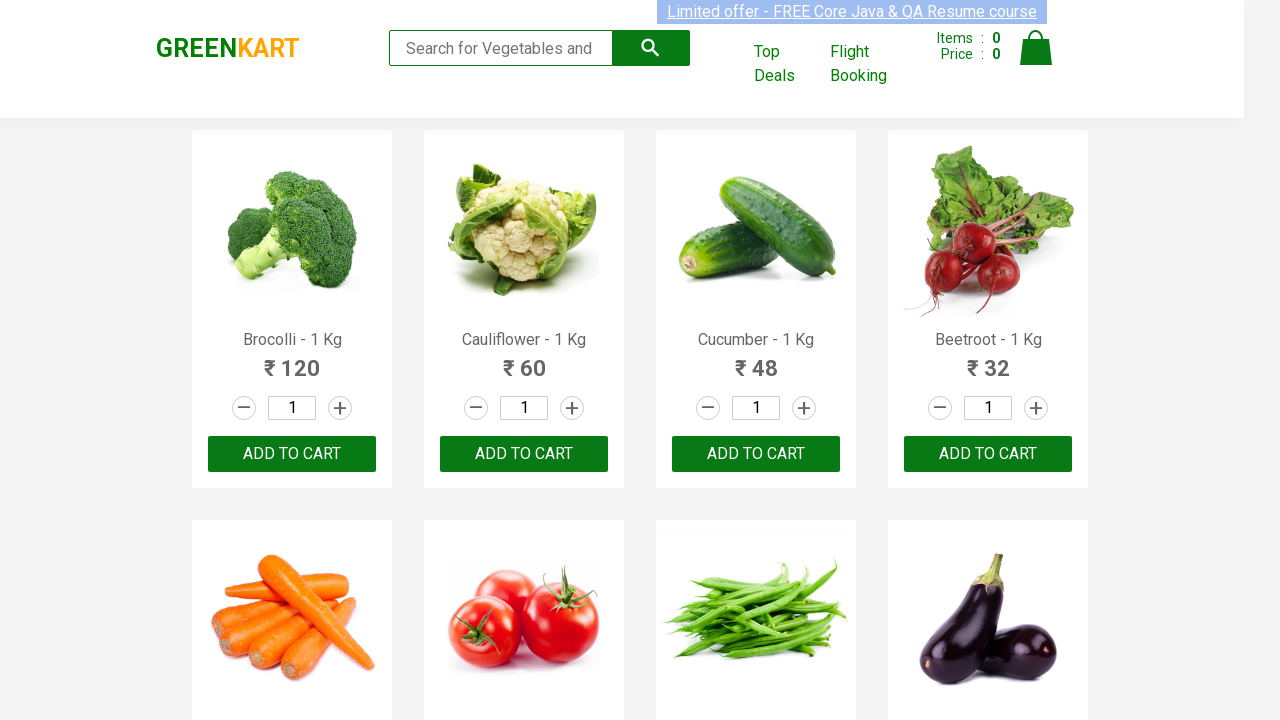

Filled search field with 'ca' keyword on input.search-keyword
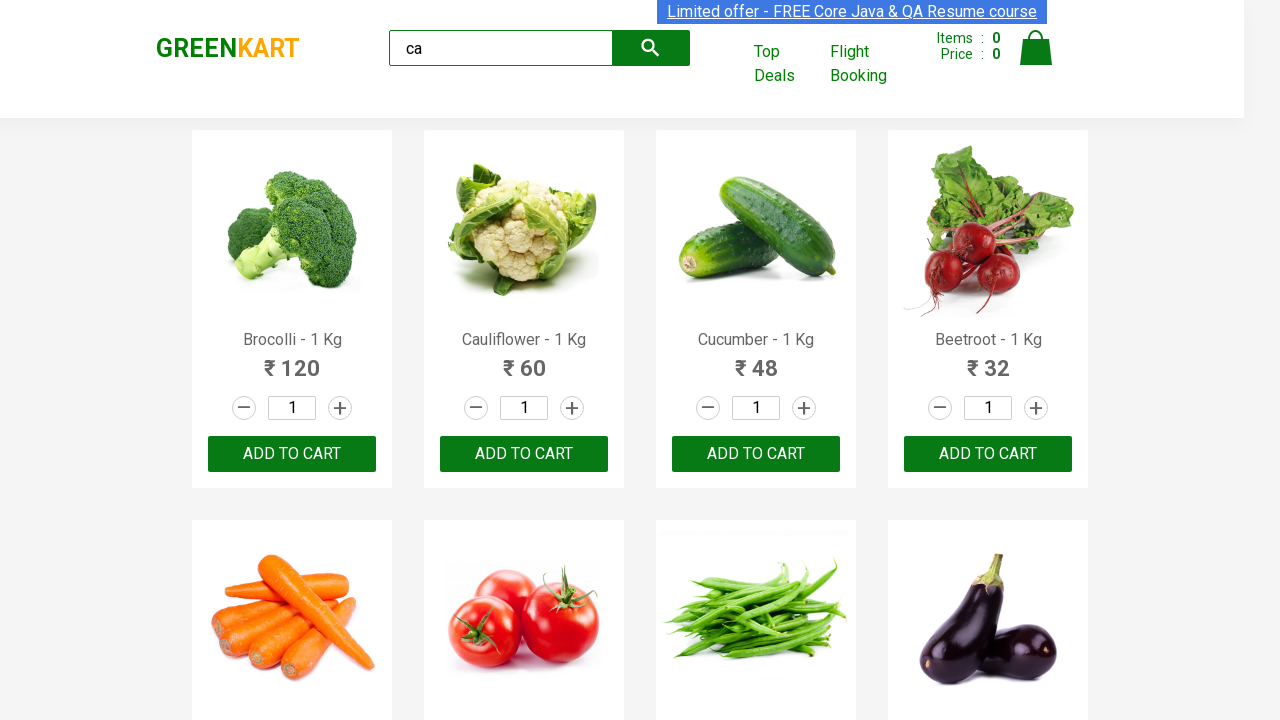

Waited 2 seconds for products to load
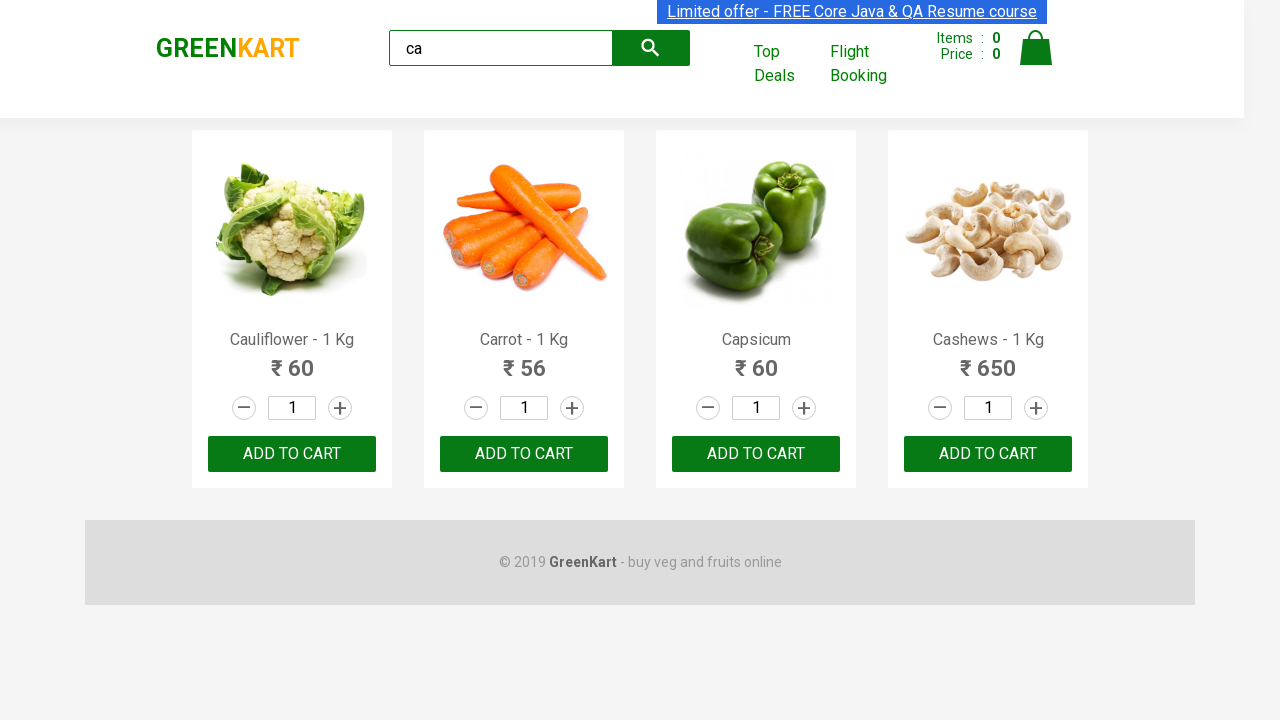

Verified search results are displayed
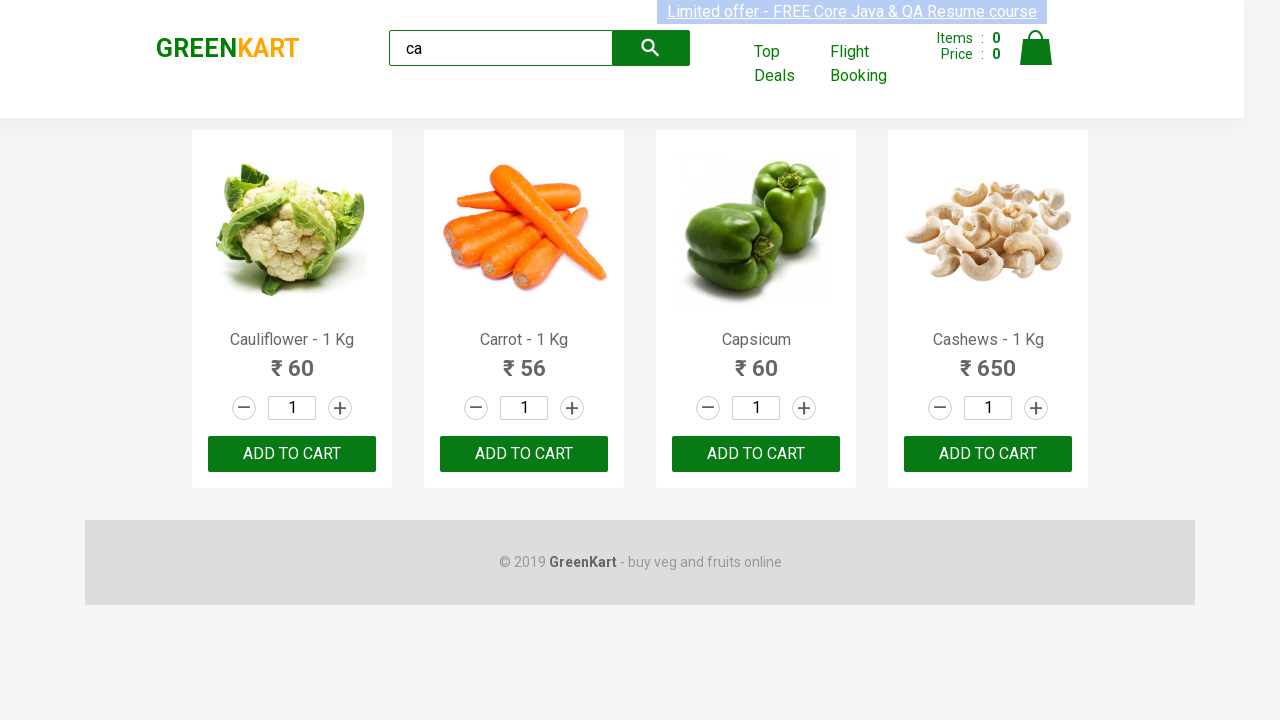

Clicked ADD TO CART button on the second product at (524, 454) on .products .product >> nth=1 >> internal:text="ADD TO CART"i
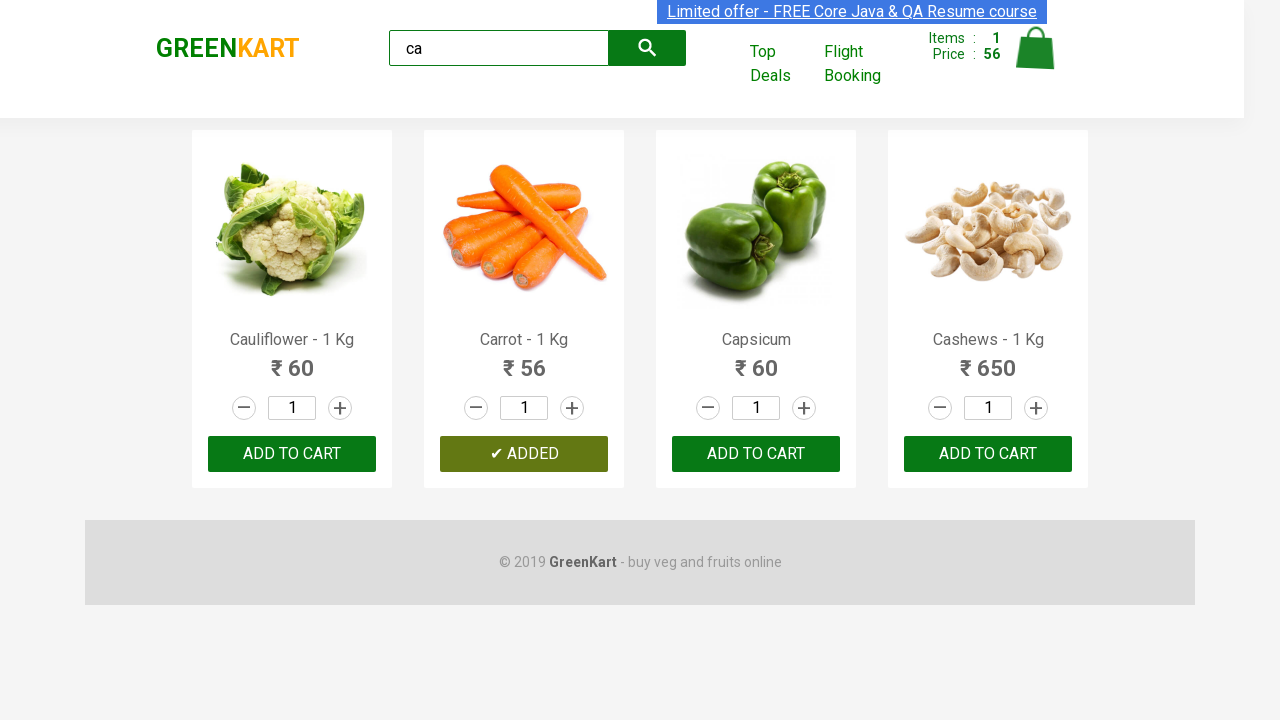

Verified GREENKART brand is visible after adding to cart
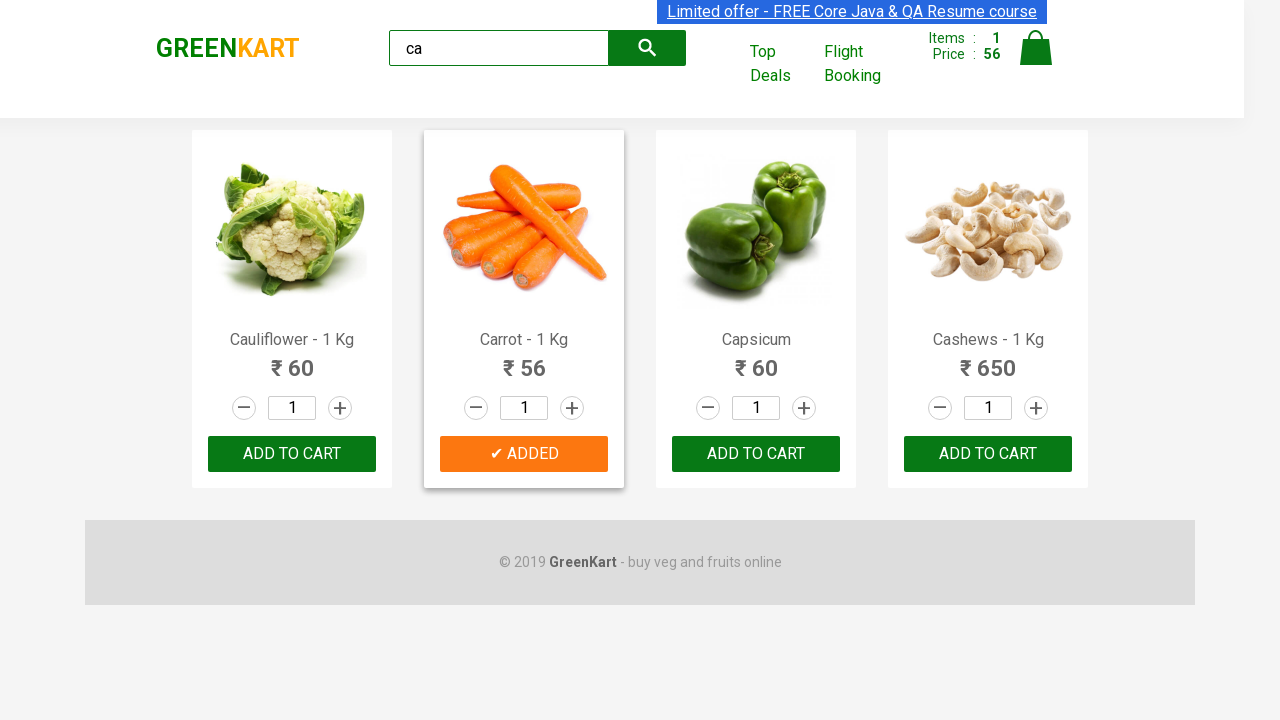

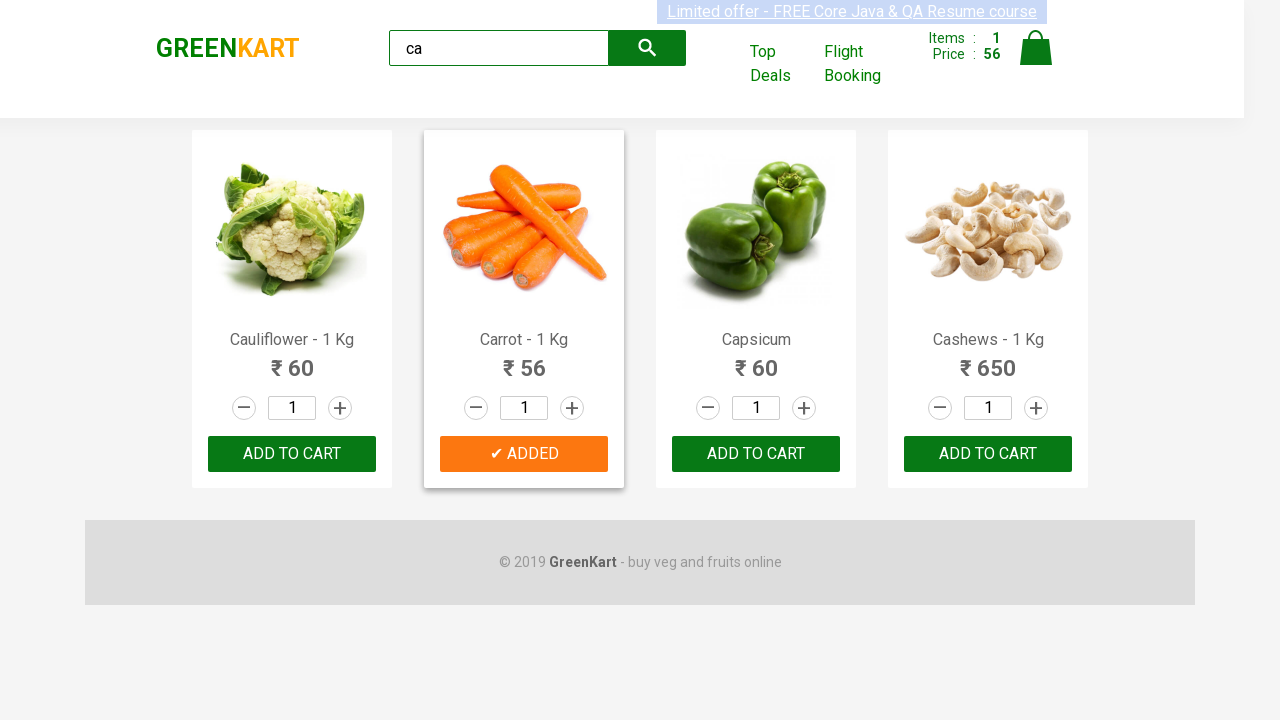